Tests the login page UI by verifying the presence and content of logo, heading, username label, password label, and login button elements

Starting URL: https://qamoviesapp.ccbp.tech

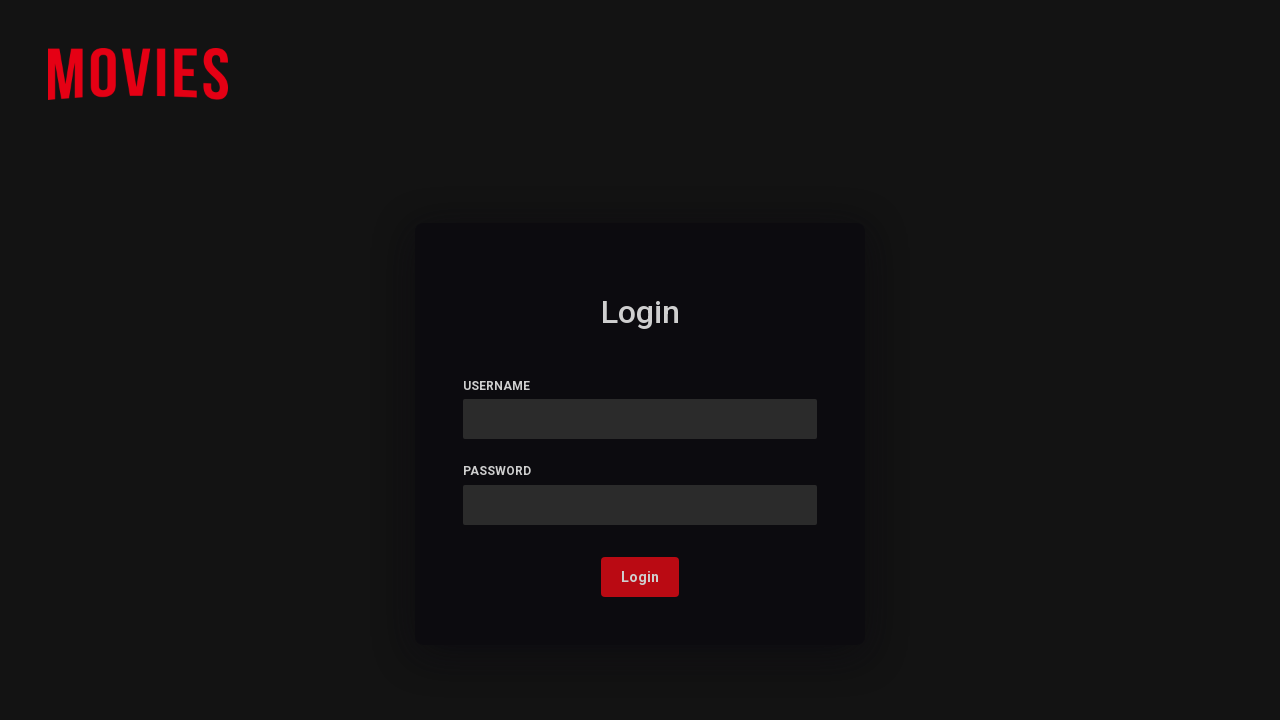

Logo element is visible
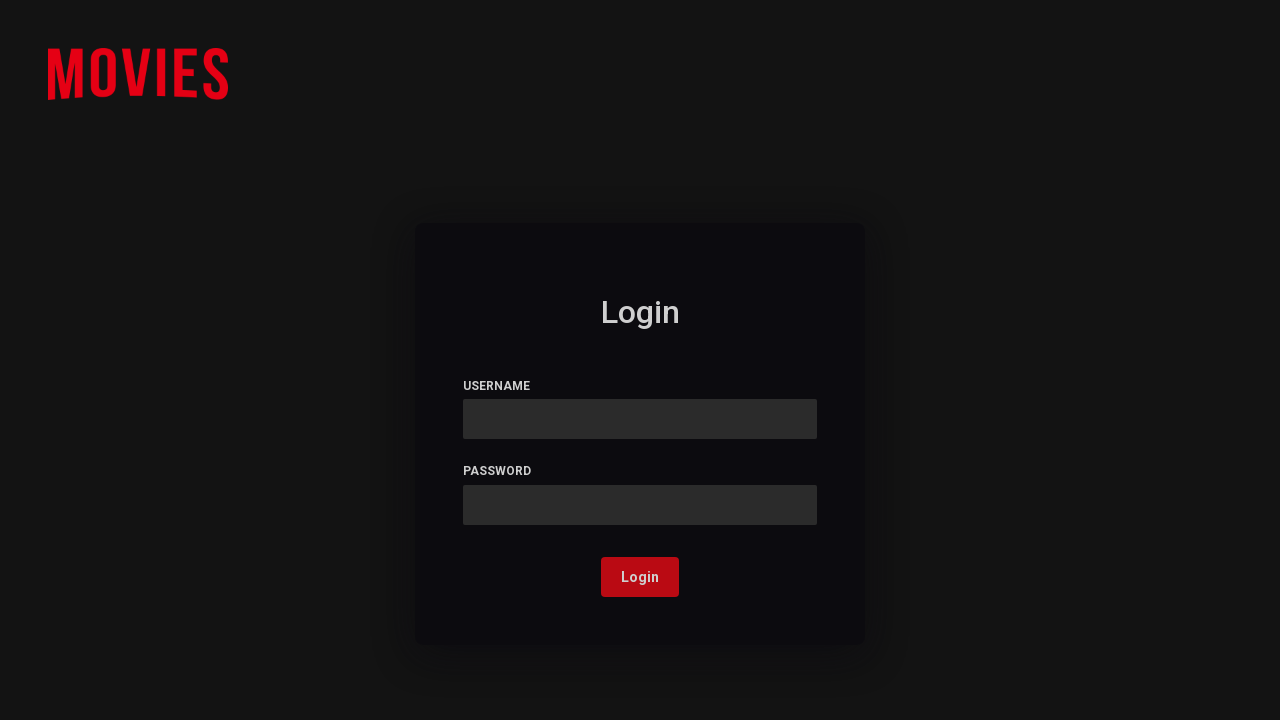

Verified login heading text is 'Login'
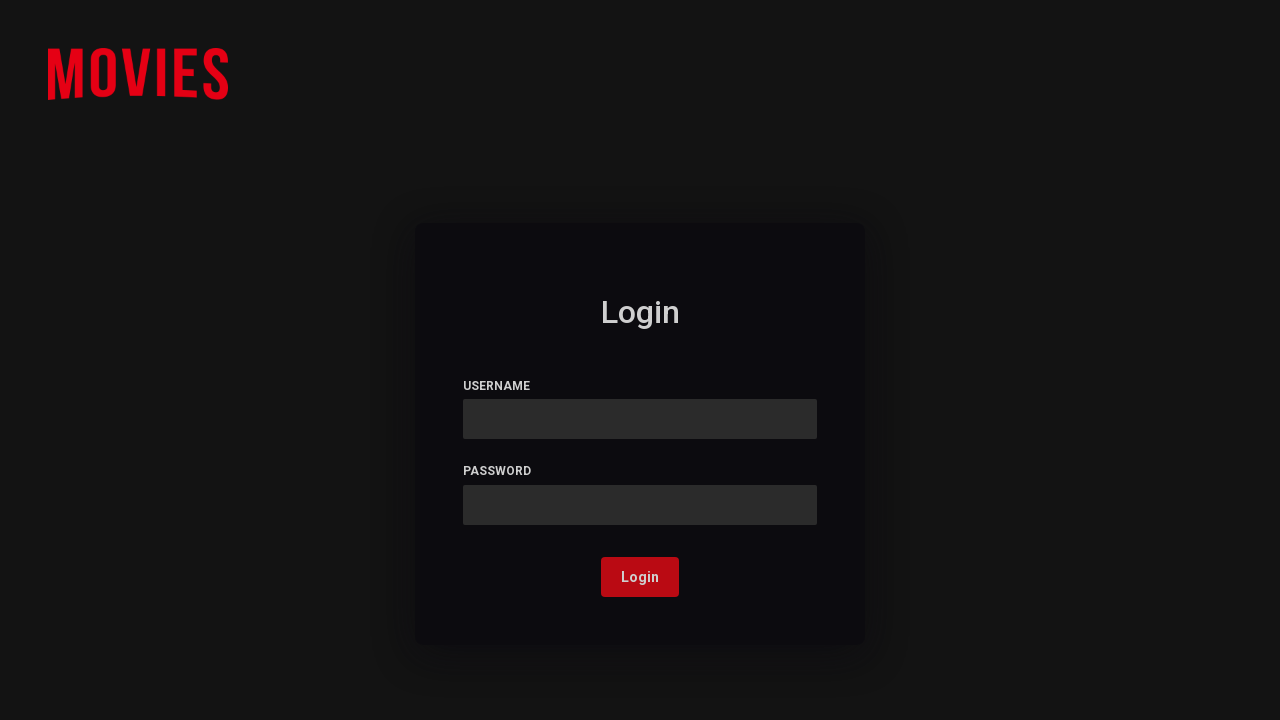

Verified USERNAME label is present
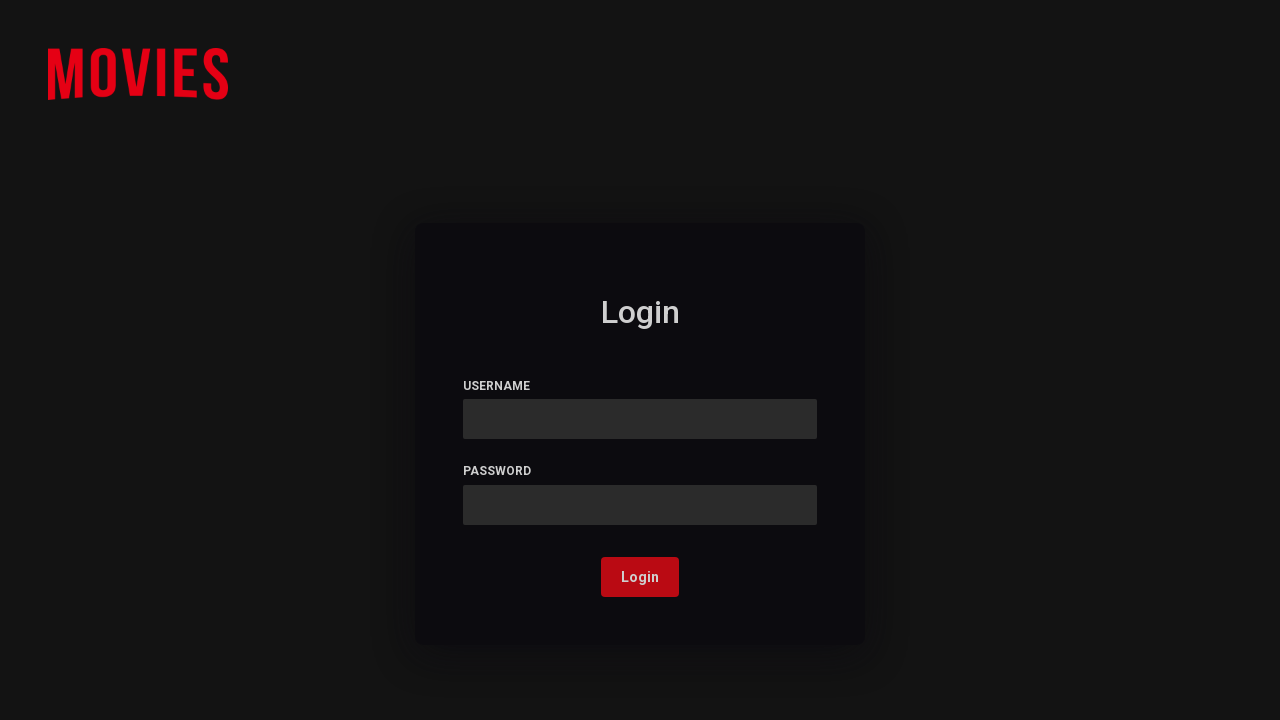

Verified PASSWORD label is present
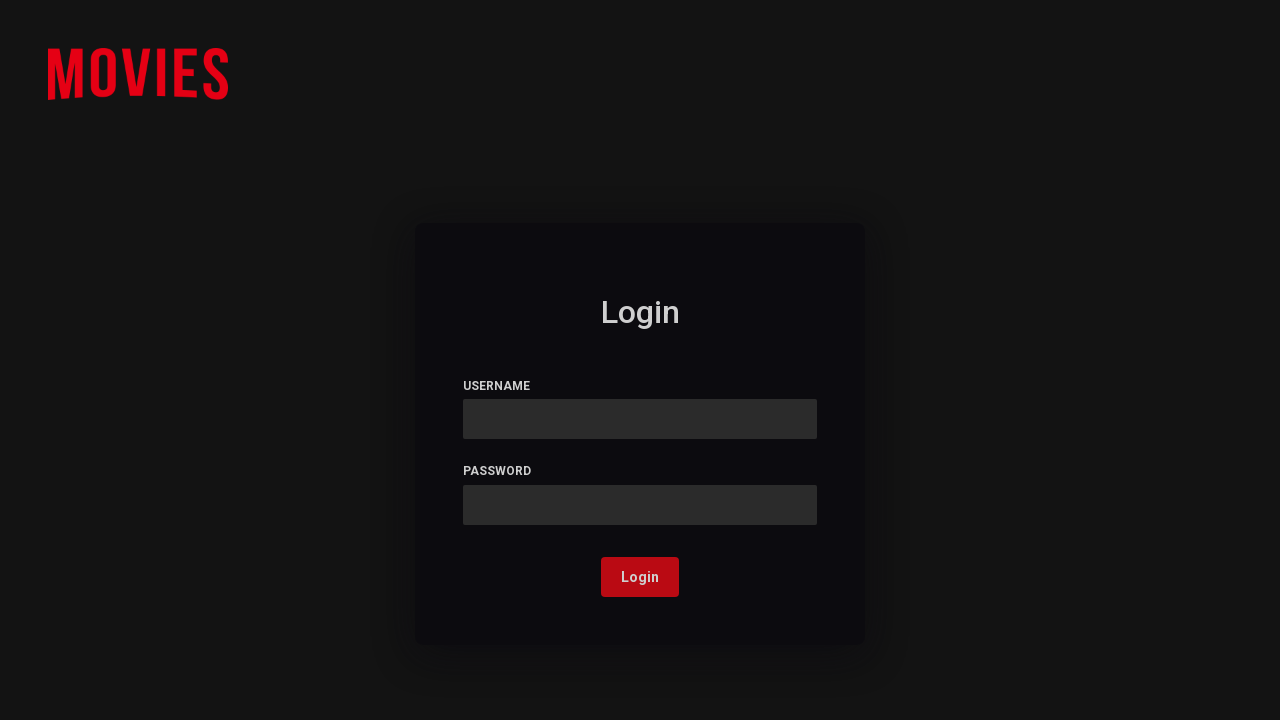

Verified login button is enabled
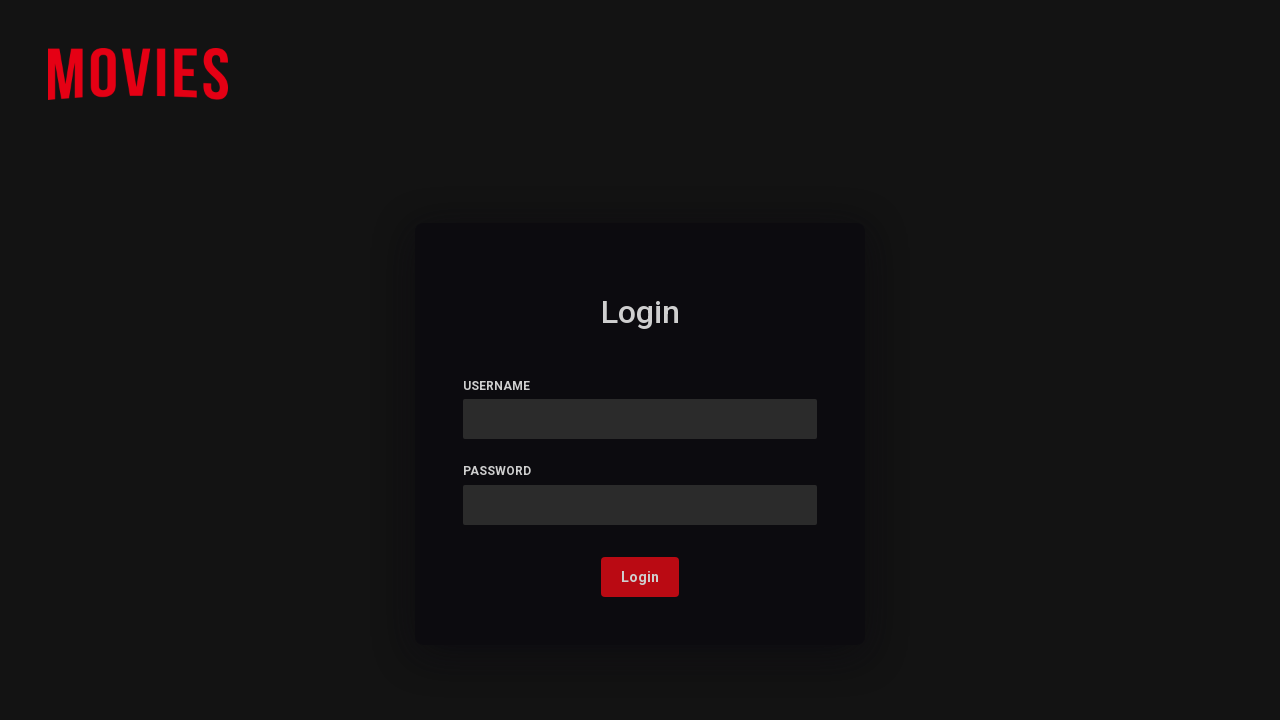

Clicked login button with empty form at (640, 577) on button.login-button
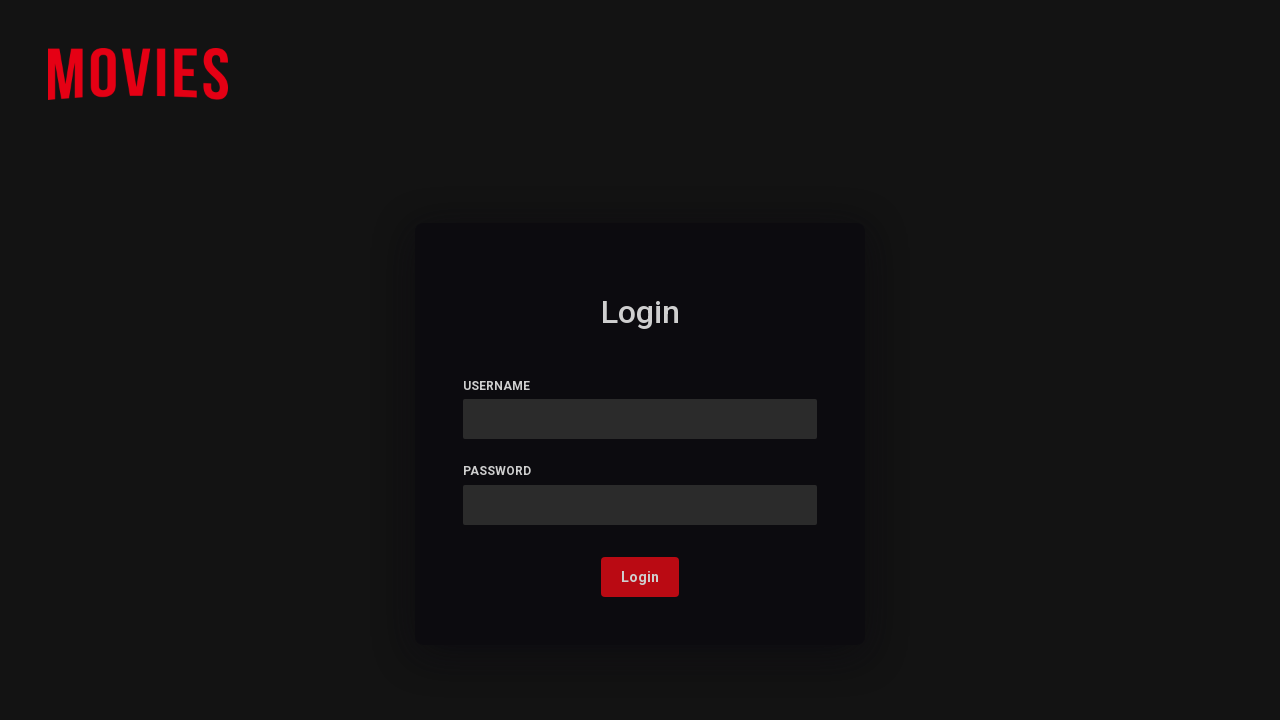

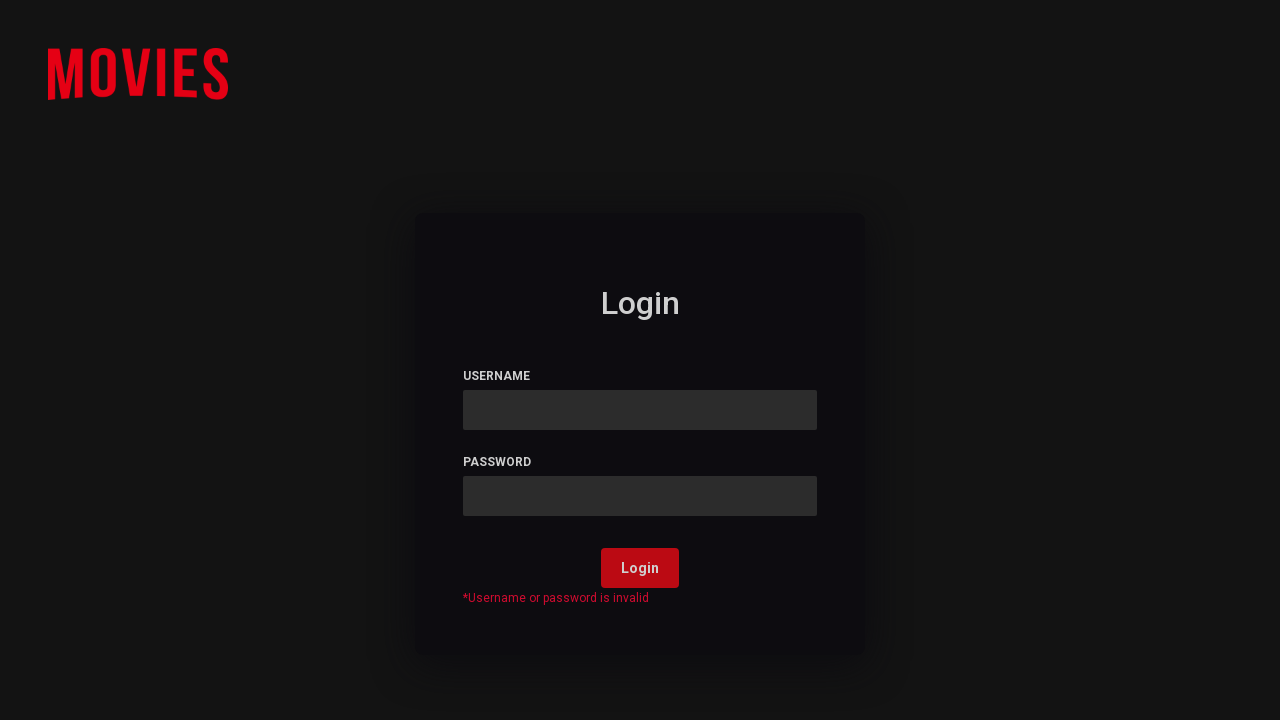